Tests a text similarity checker tool by entering two text strings into input fields, clicking the calculate button, and waiting for the similarity result to appear.

Starting URL: https://searchnatural.co.uk/text-similarity-checker/

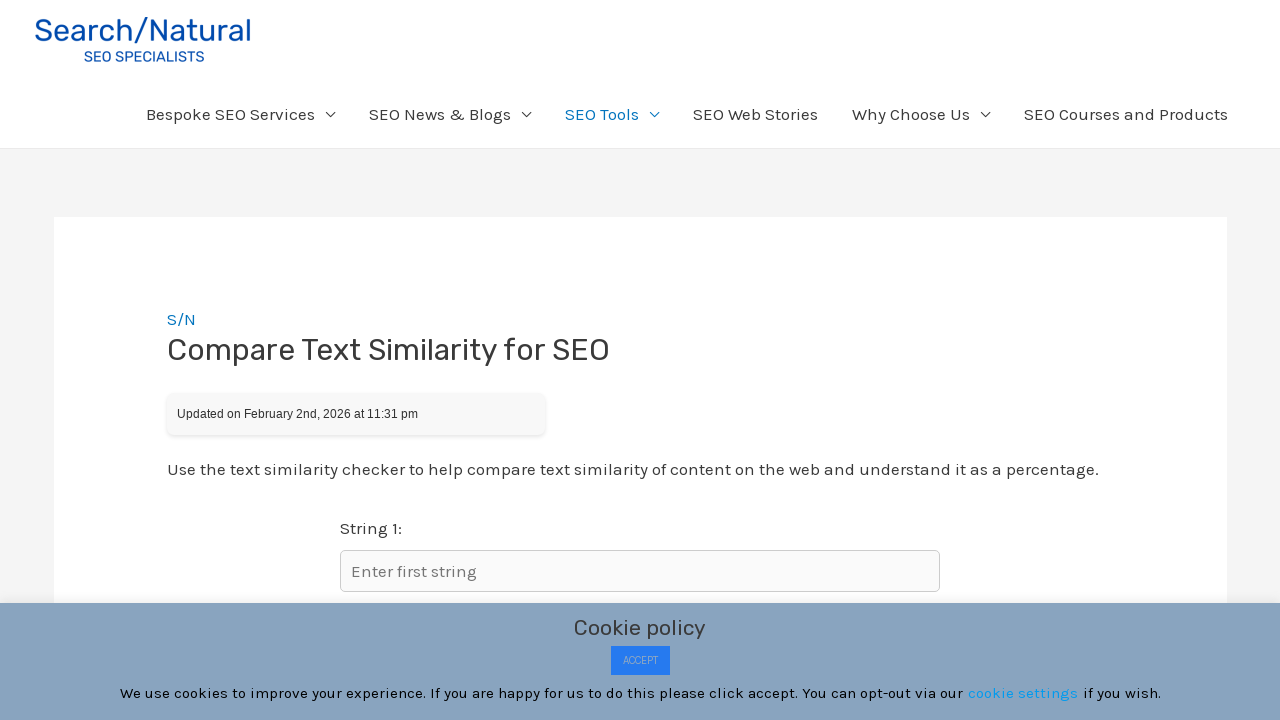

First input field loaded
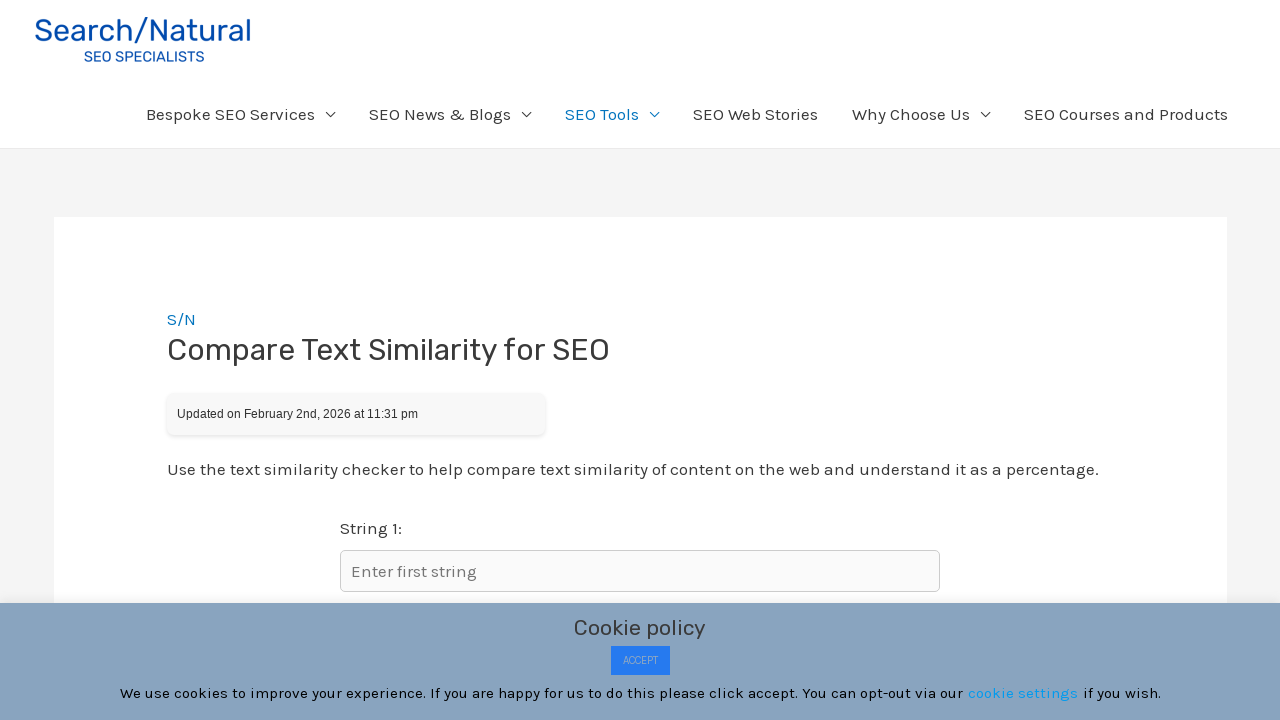

Entered first text string into input field on #string1
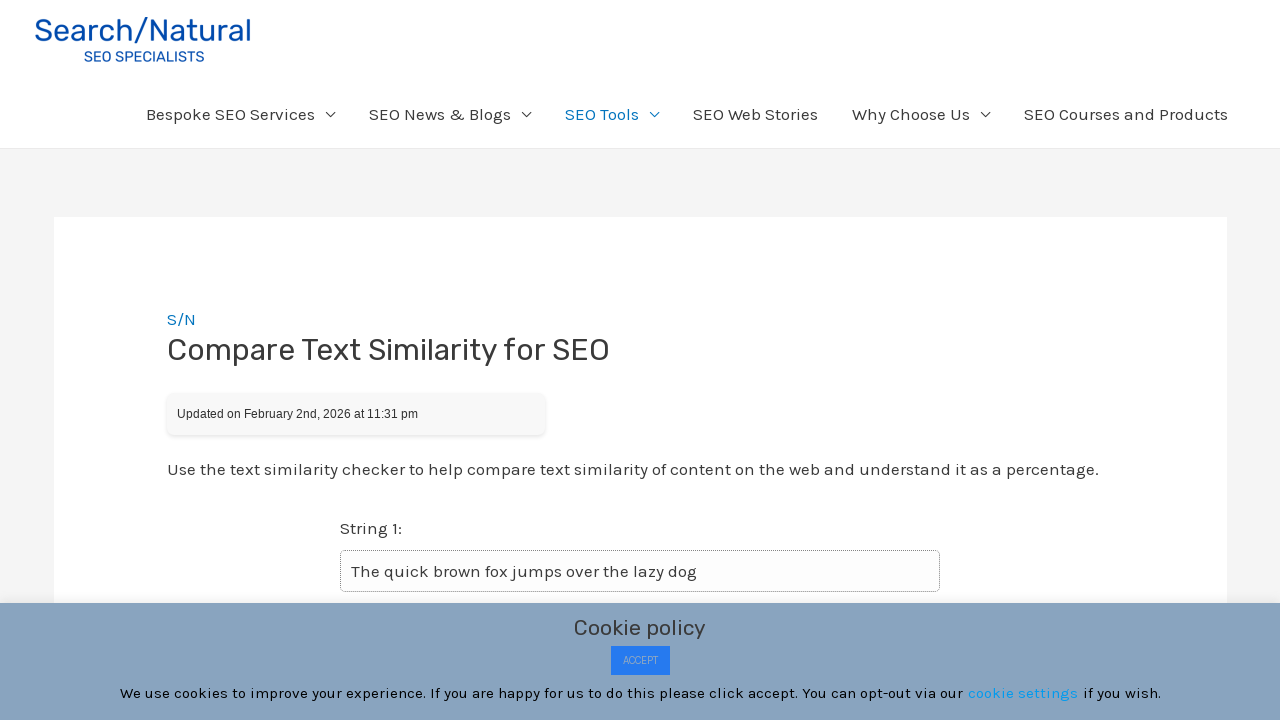

Entered second text string into input field on #string2
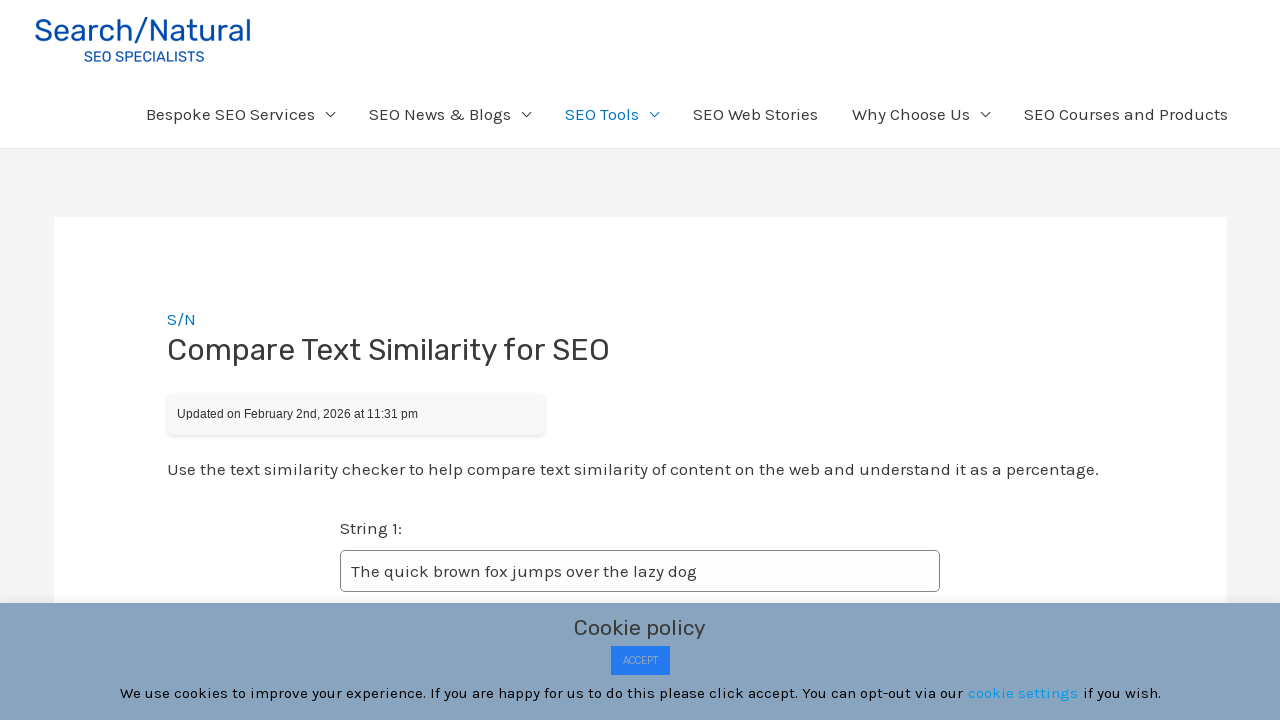

Clicked Calculate Similarity button at (438, 361) on #calculateBtn
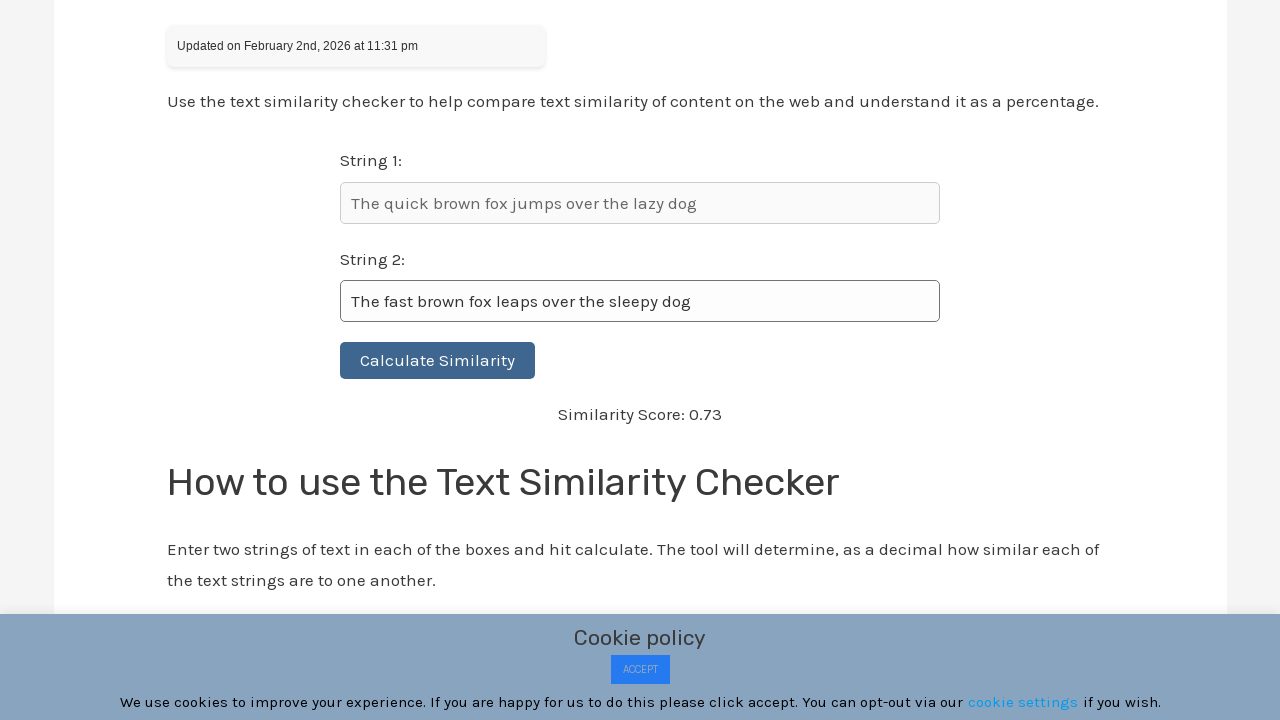

Similarity result appeared on the page
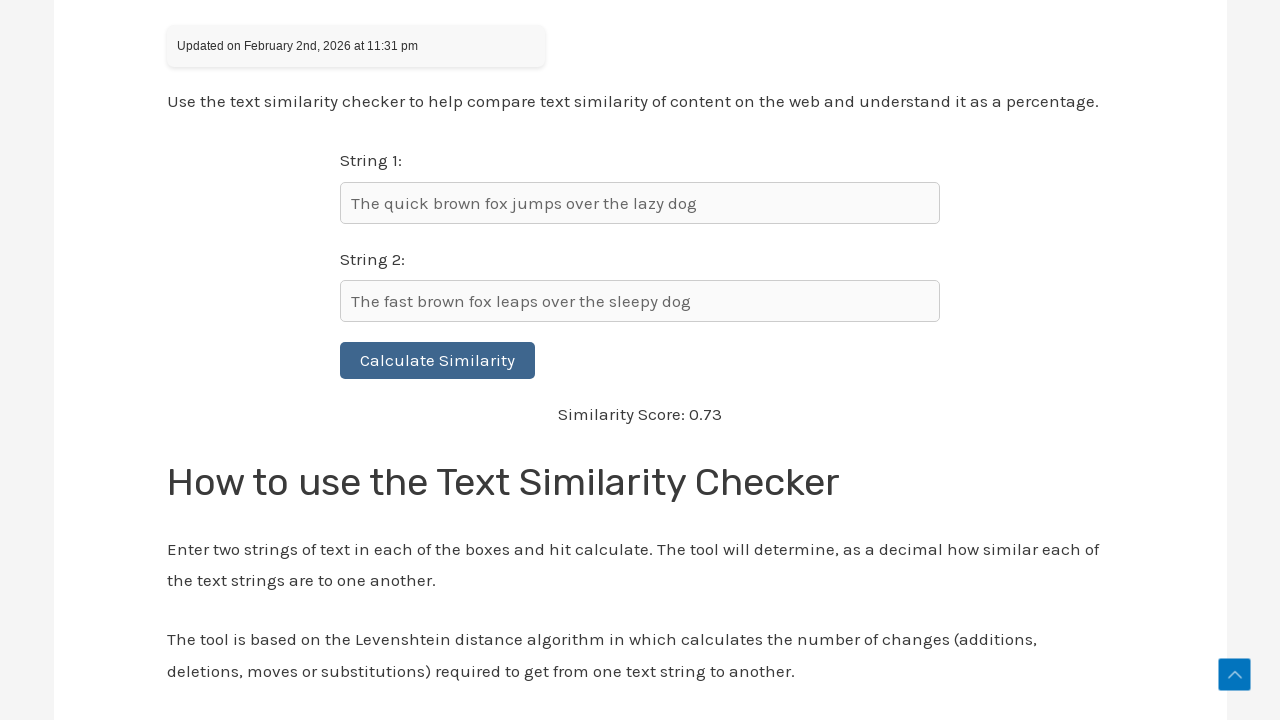

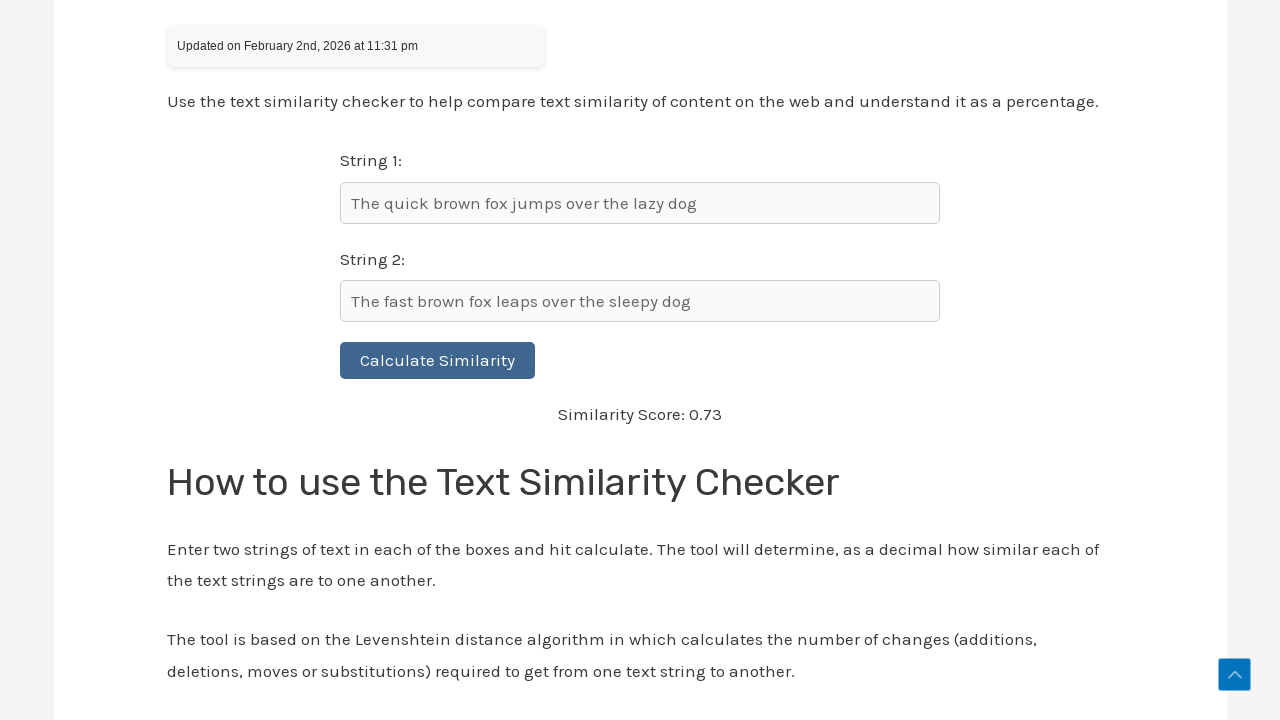